Tests JavaScript alert popup handling by clicking a button that triggers an alert and then accepting the alert dialog

Starting URL: https://rahulshettyacademy.com/AutomationPractice/

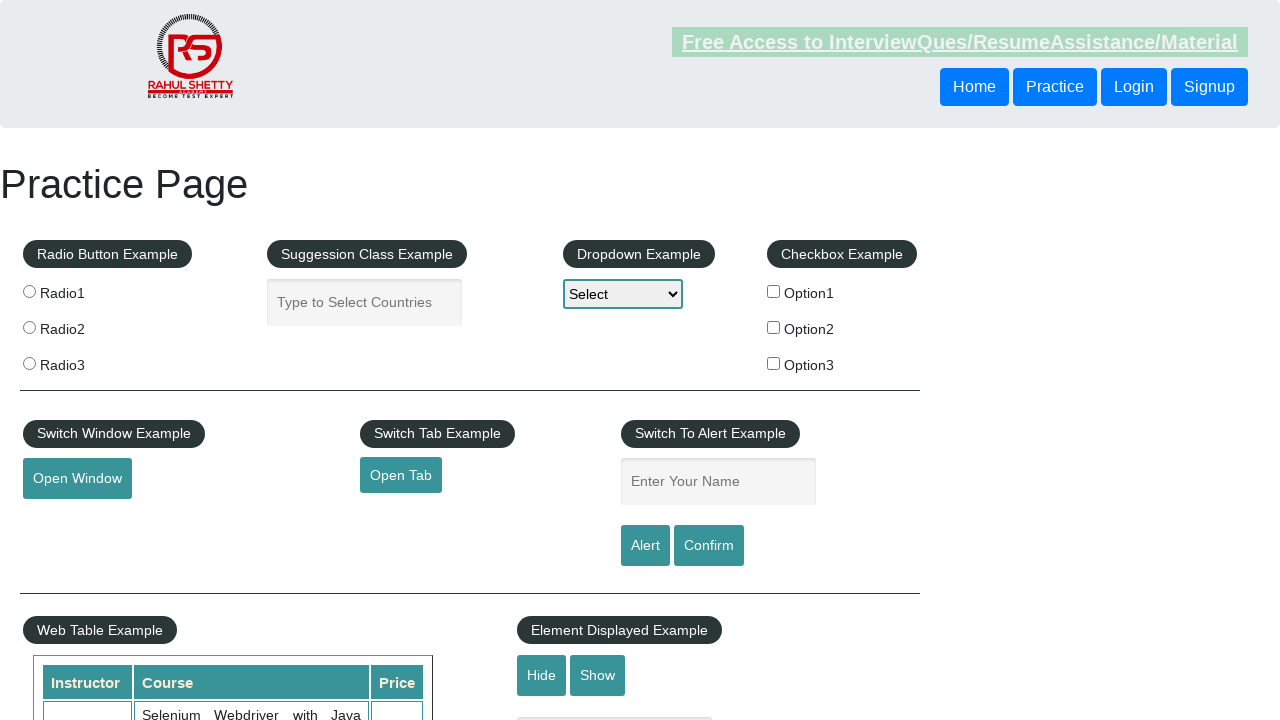

Set up dialog handler to accept alert when it appears
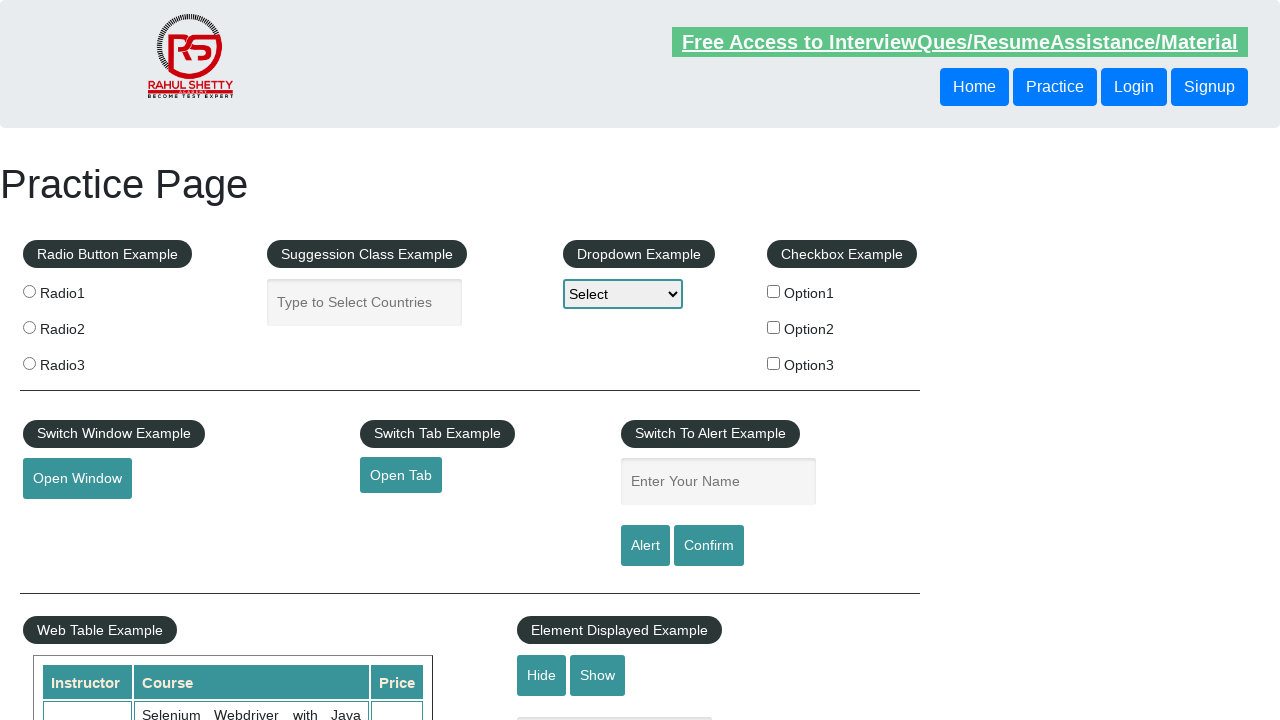

Clicked alert button to trigger JavaScript alert popup at (645, 546) on #alertbtn
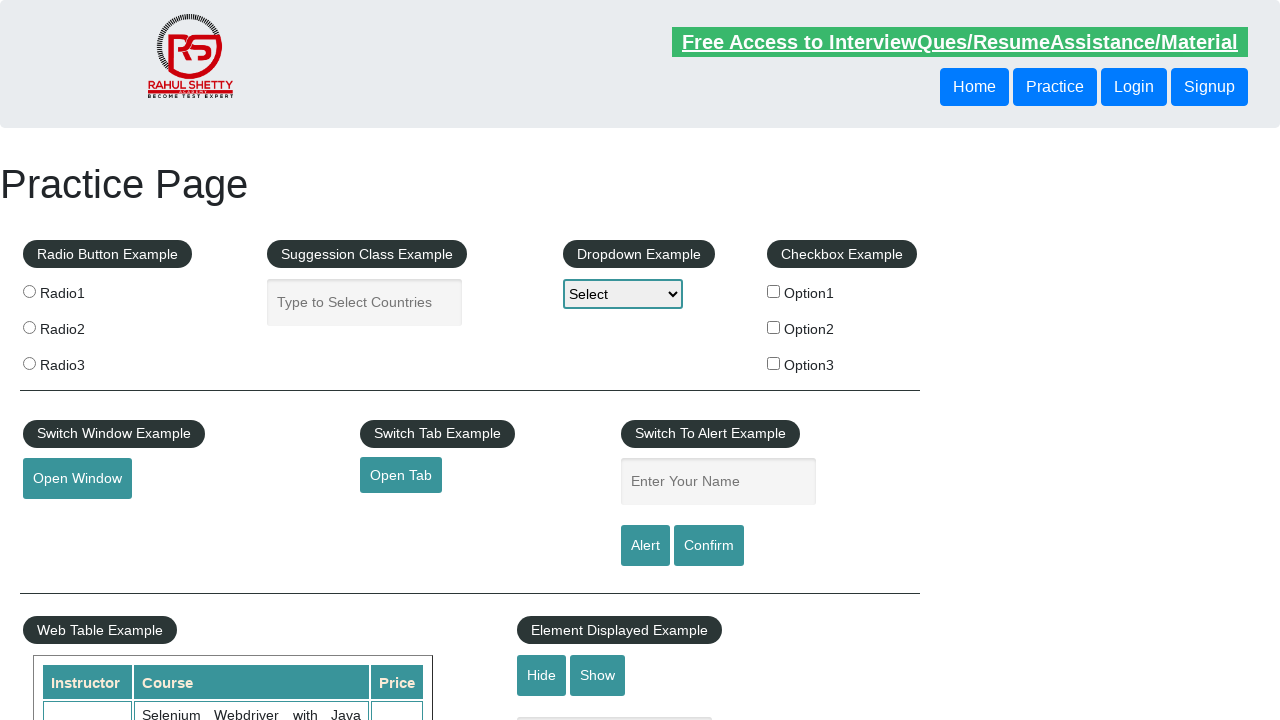

Waited 1 second to ensure alert dialog was handled
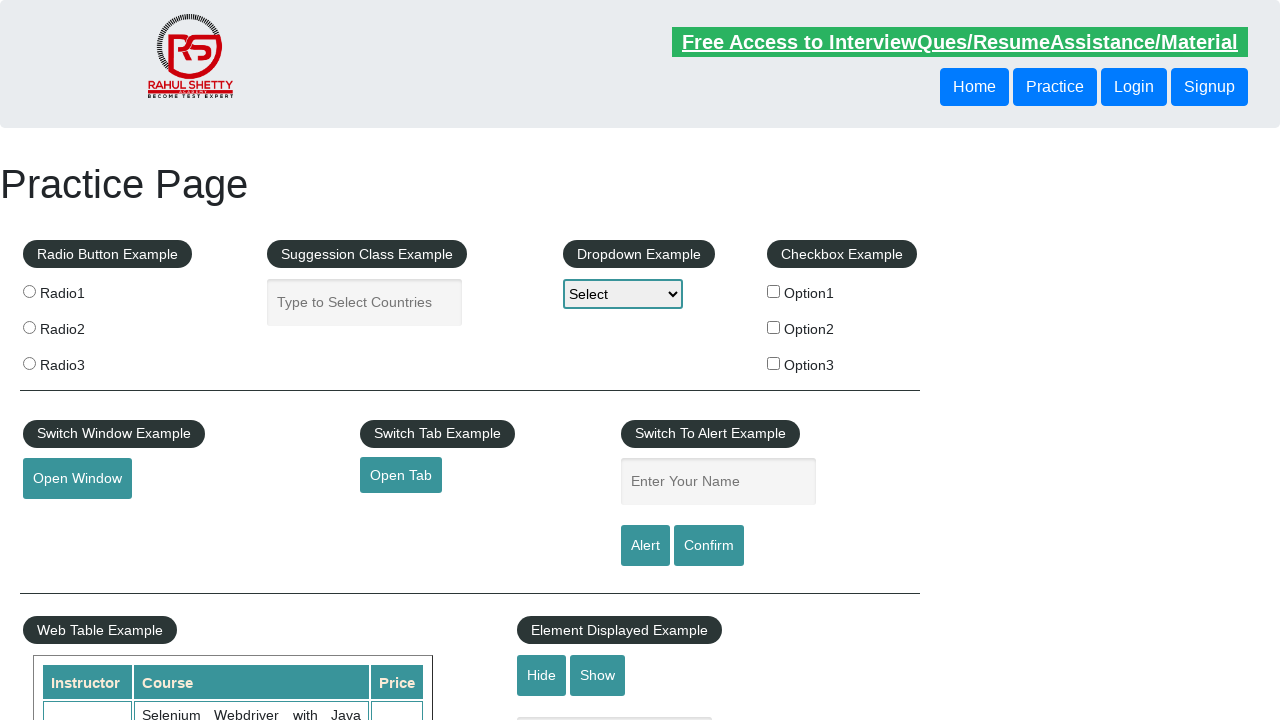

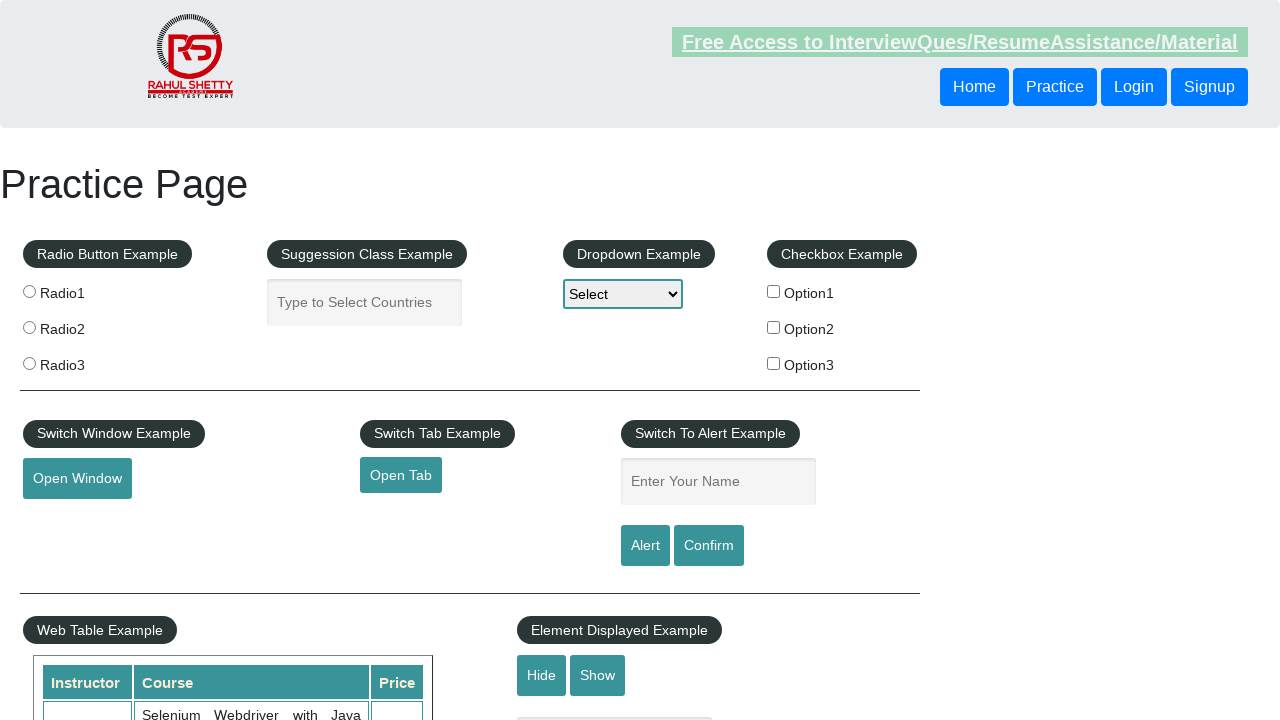